Tests browser navigation methods (back and forward) on a demo site by clicking a button and then using browser history navigation.

Starting URL: http://www.saucedemo.com

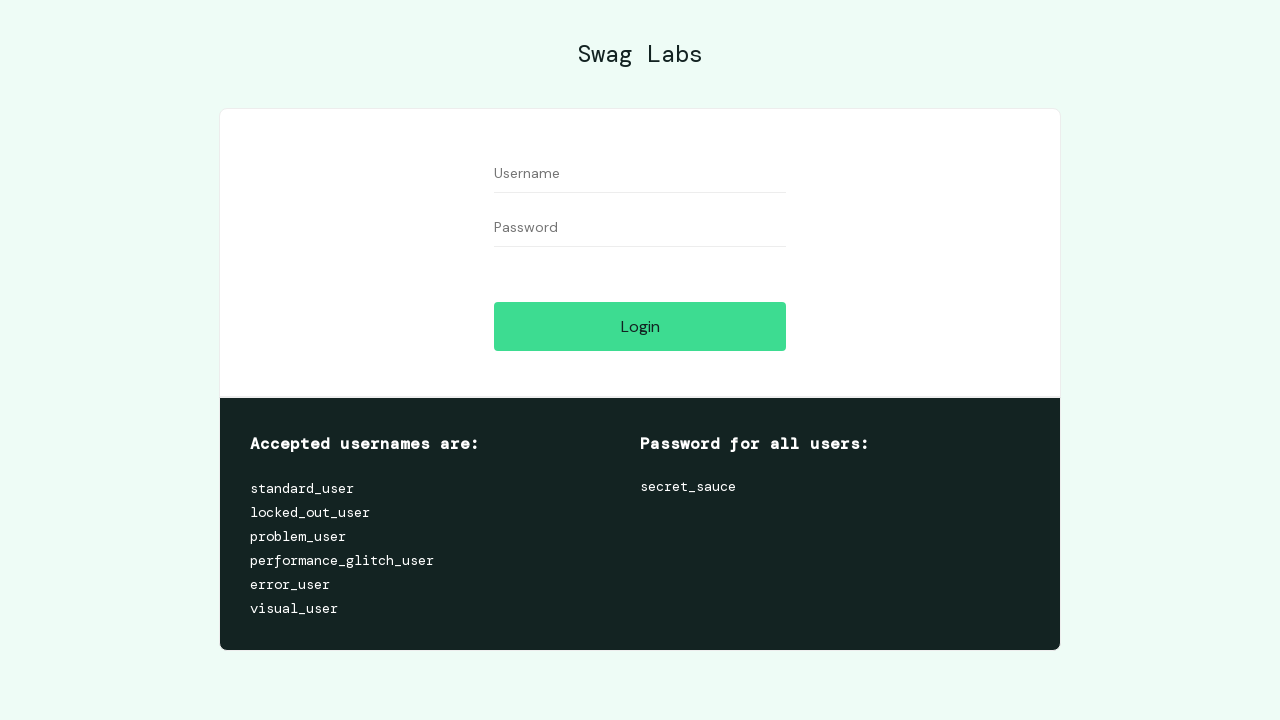

Clicked login button on Sauce Demo site at (640, 326) on xpath=//*[@id='login-button']
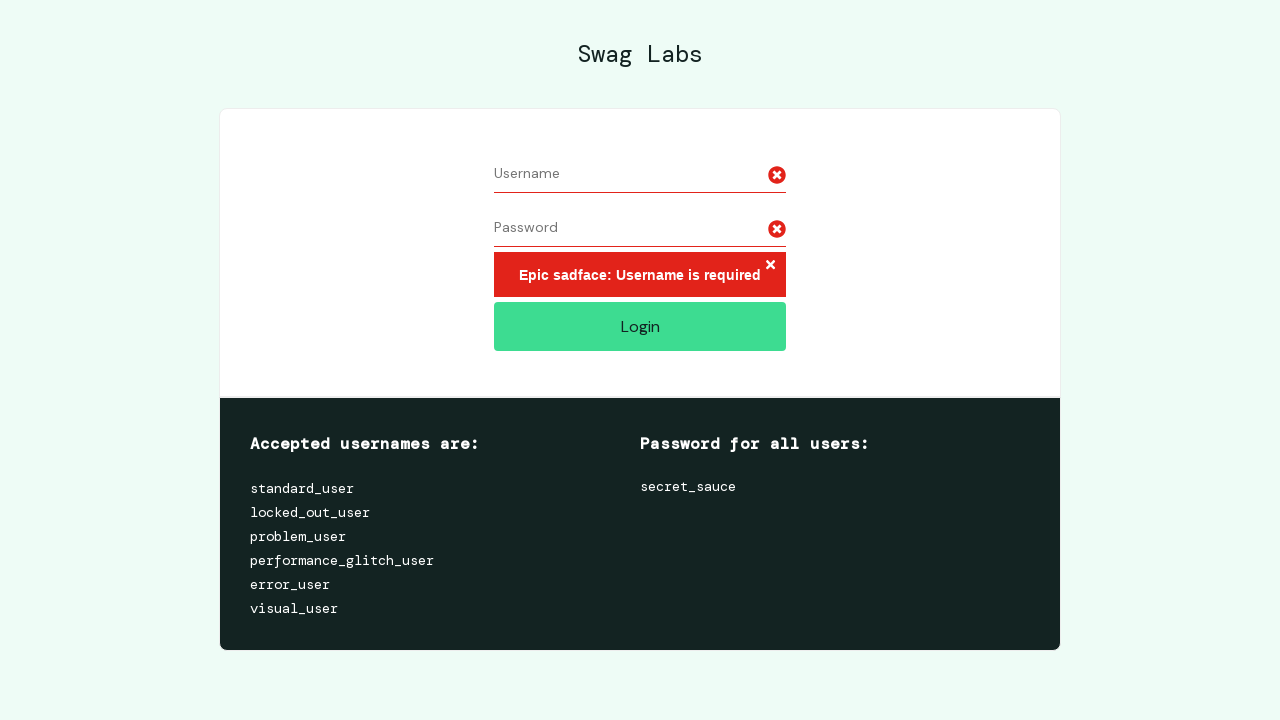

Waited 2 seconds for page response after login attempt
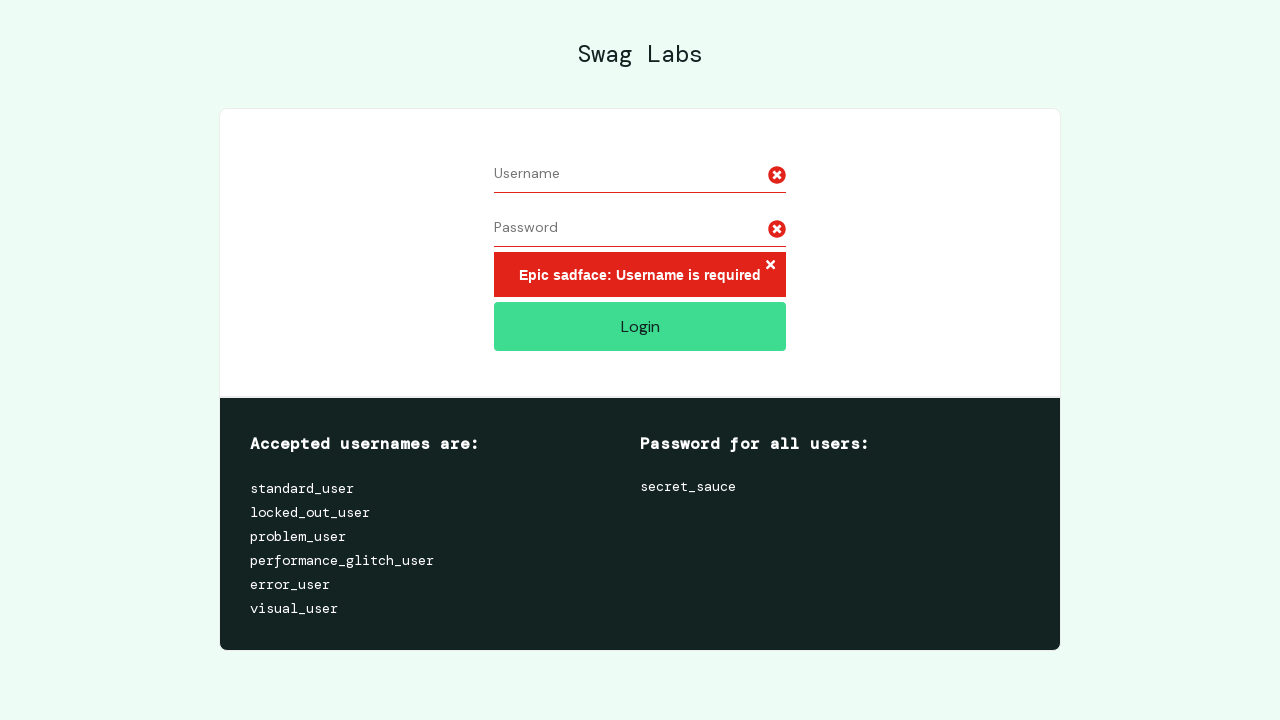

Navigated back in browser history
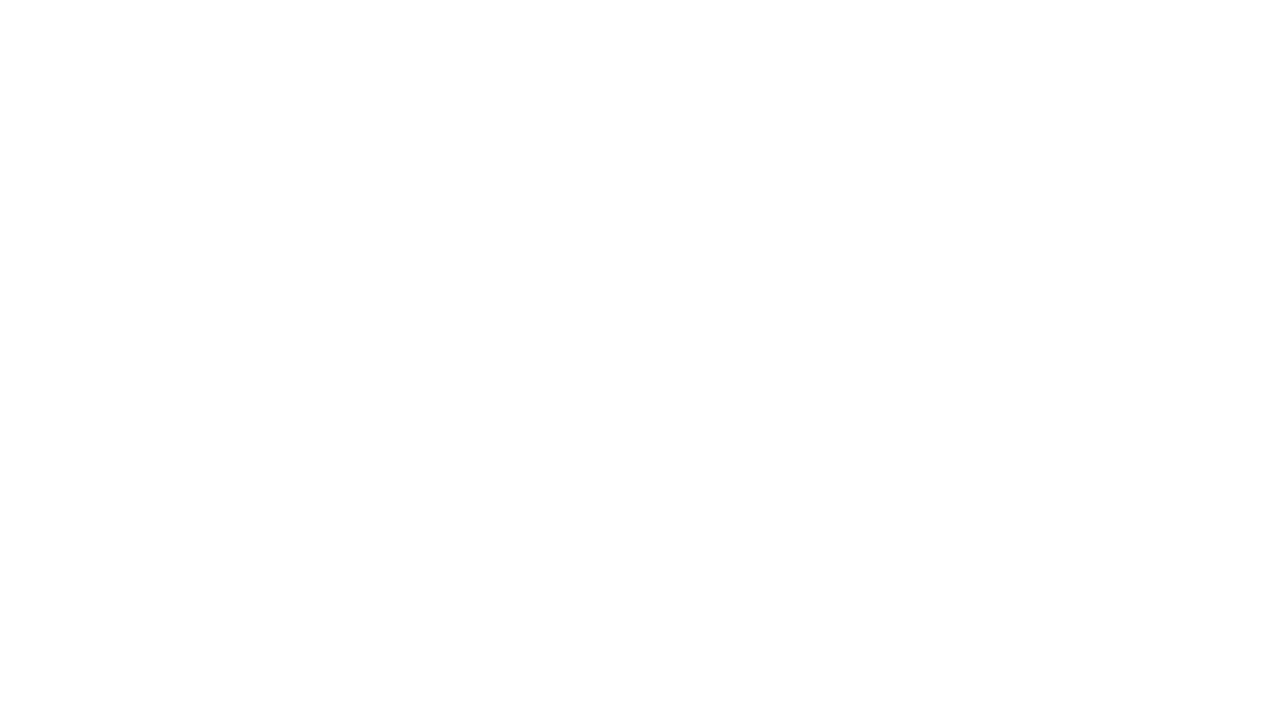

Waited 2 seconds after back navigation
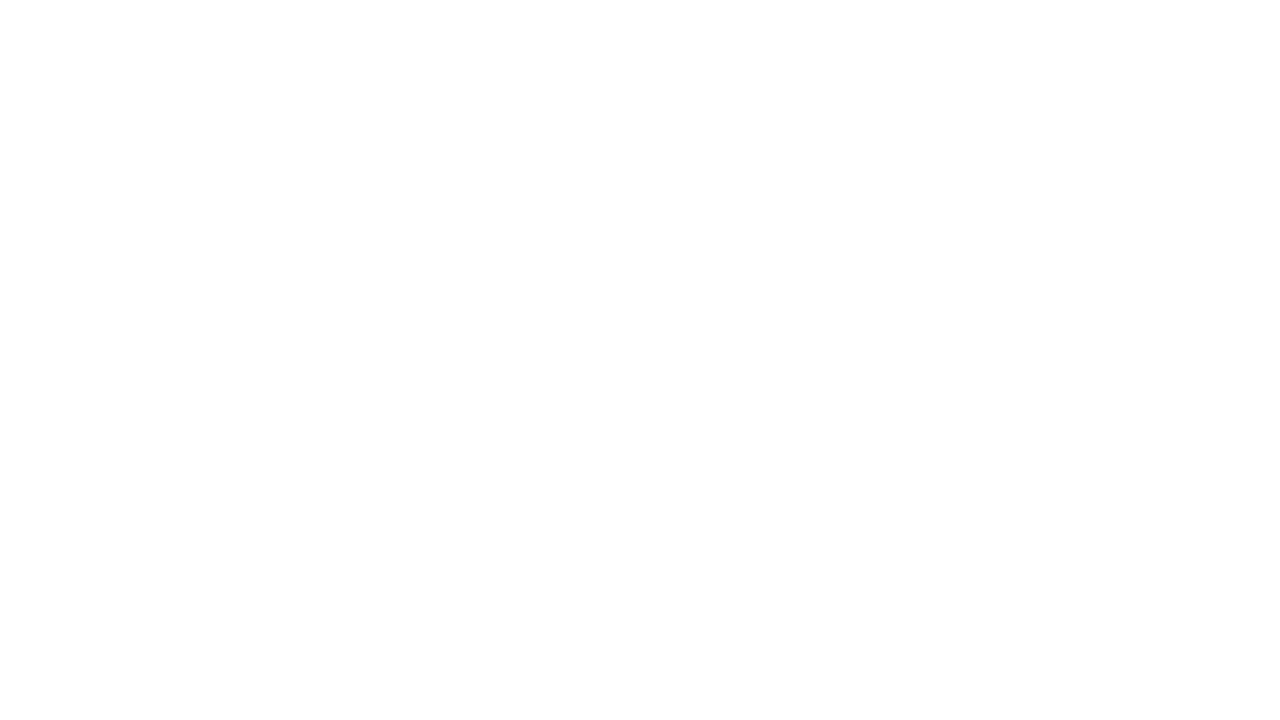

Navigated forward in browser history
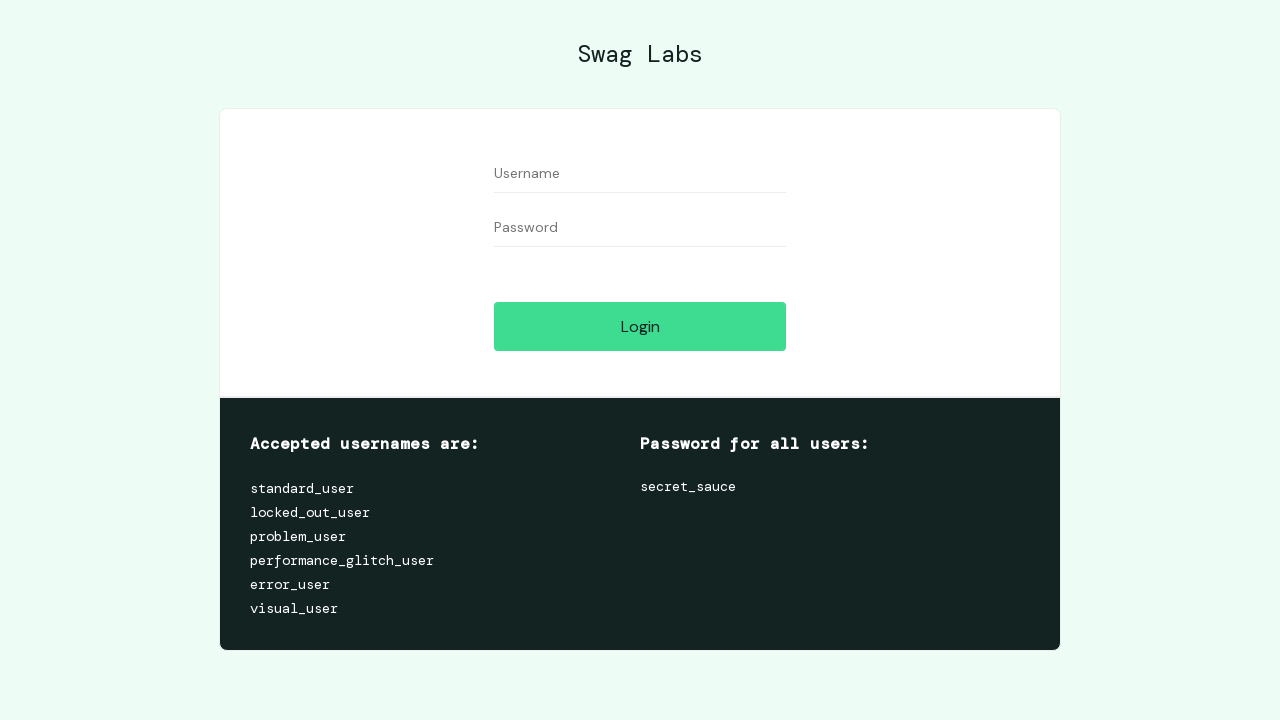

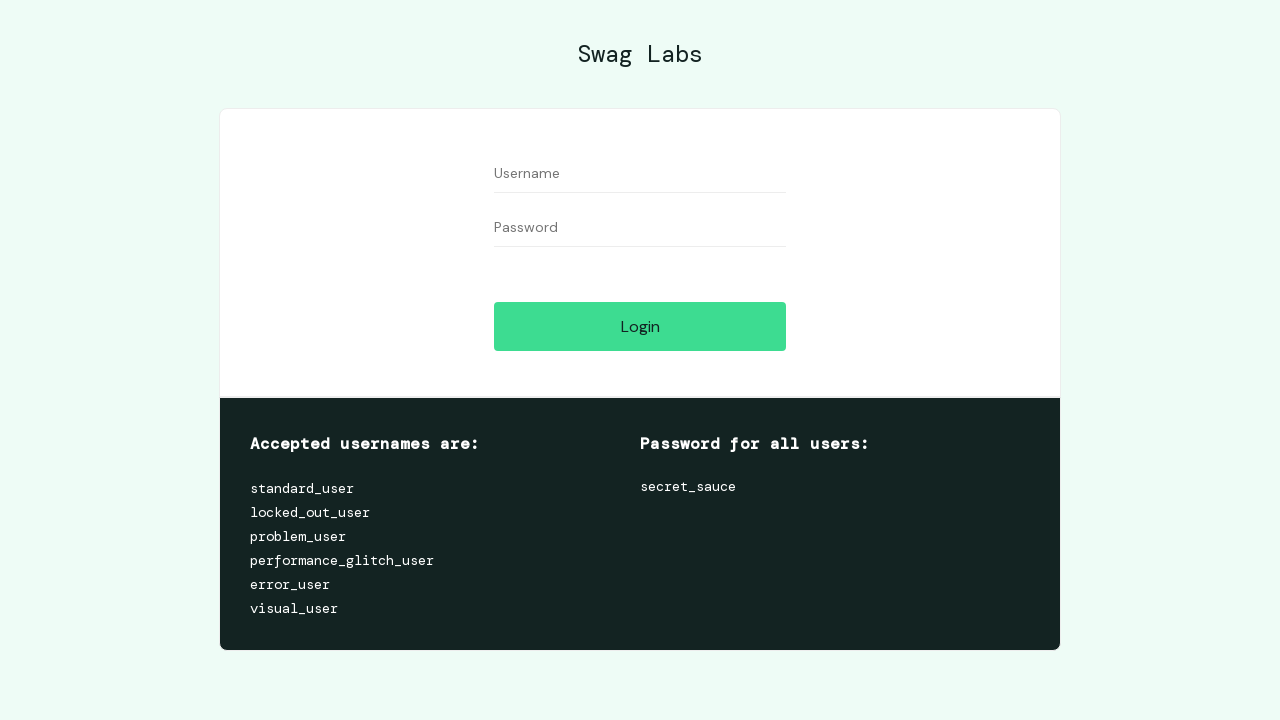